Tests the text box form with an empty/space value for full name field while filling other fields with valid data, then submitting and verifying the output.

Starting URL: https://demoqa.com/text-box

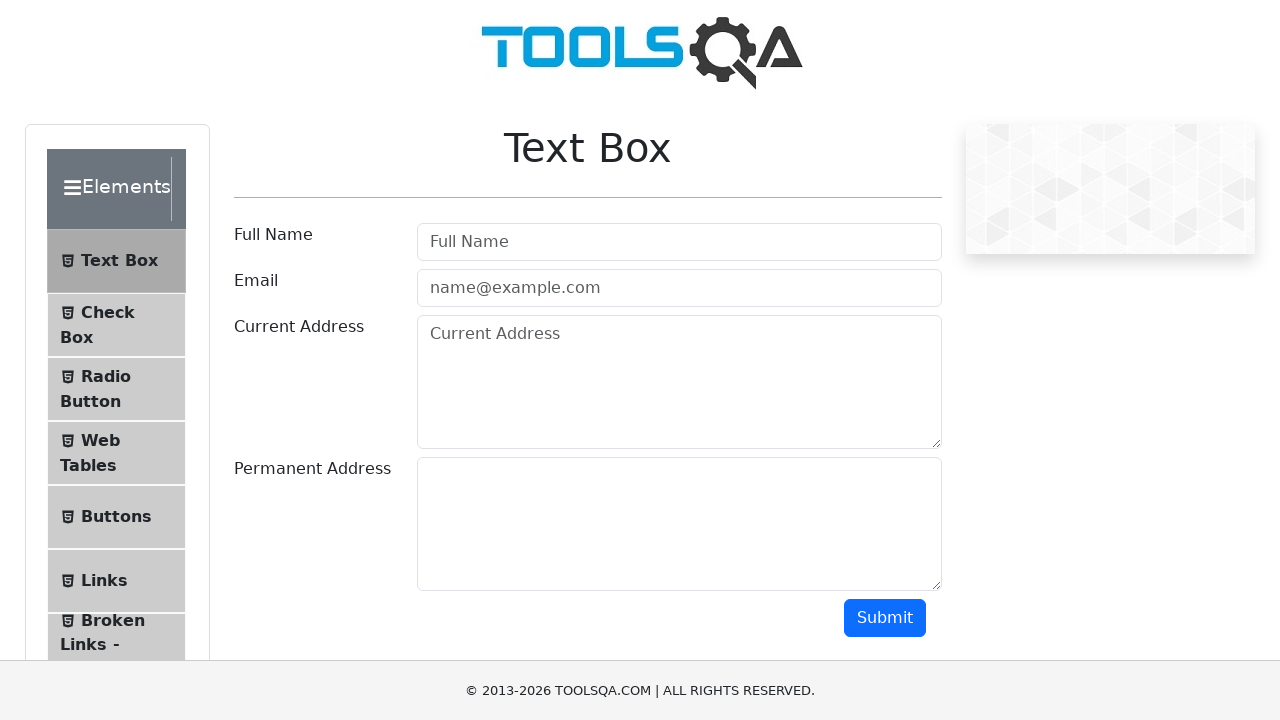

Filled full name field with a single space (negative test case) on //input[@id='userName']
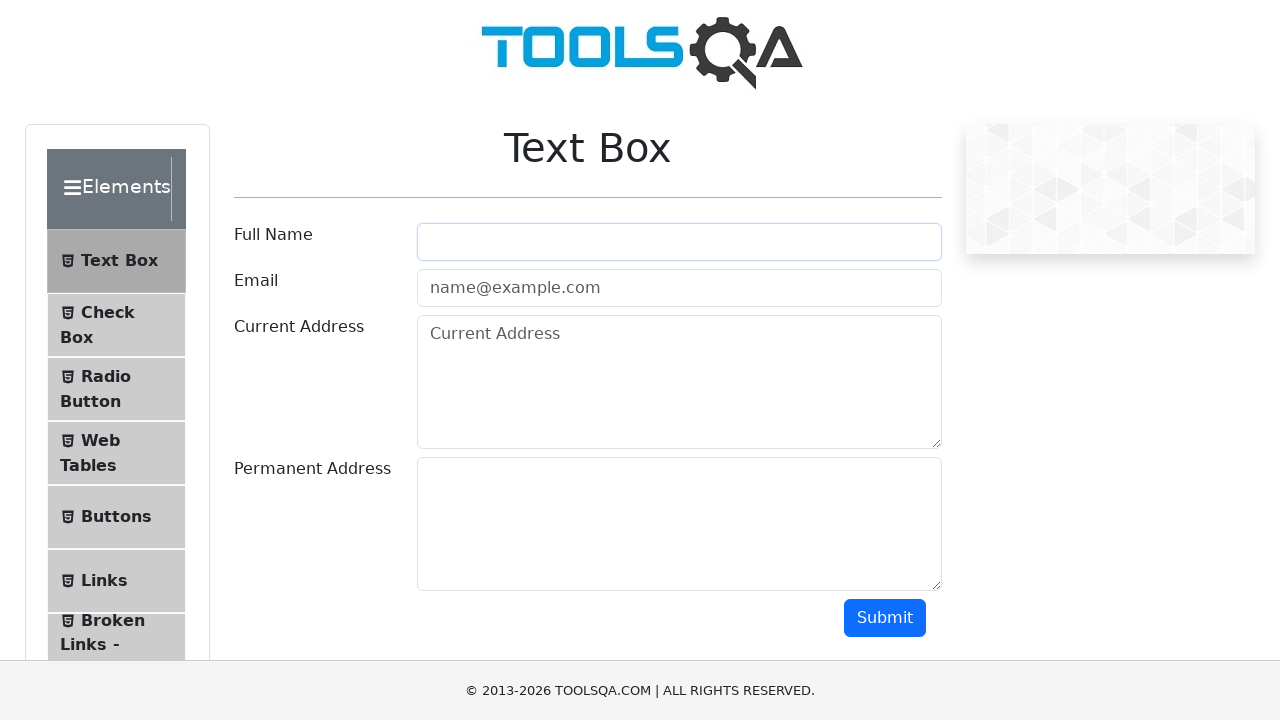

Filled email field with 'robert.johnson@testmail.org' on //input[@id='userEmail']
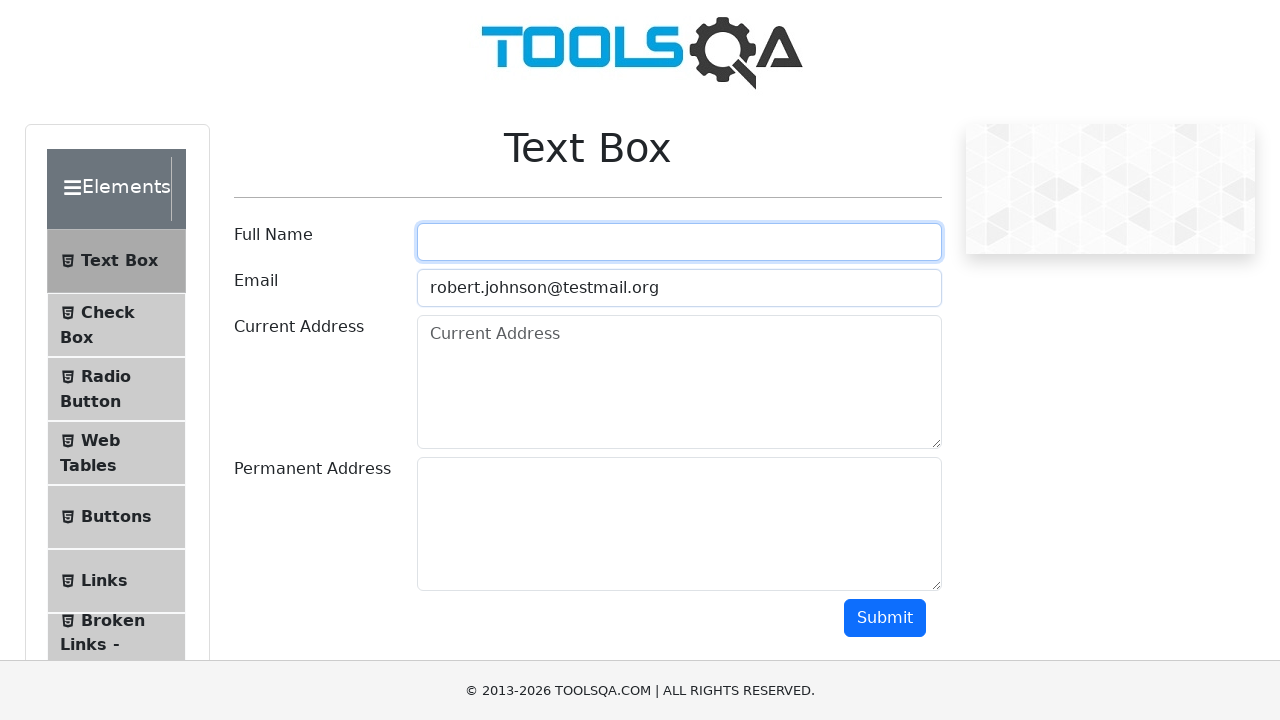

Filled current address field with '221B Baker Street' on //textarea[@id='currentAddress']
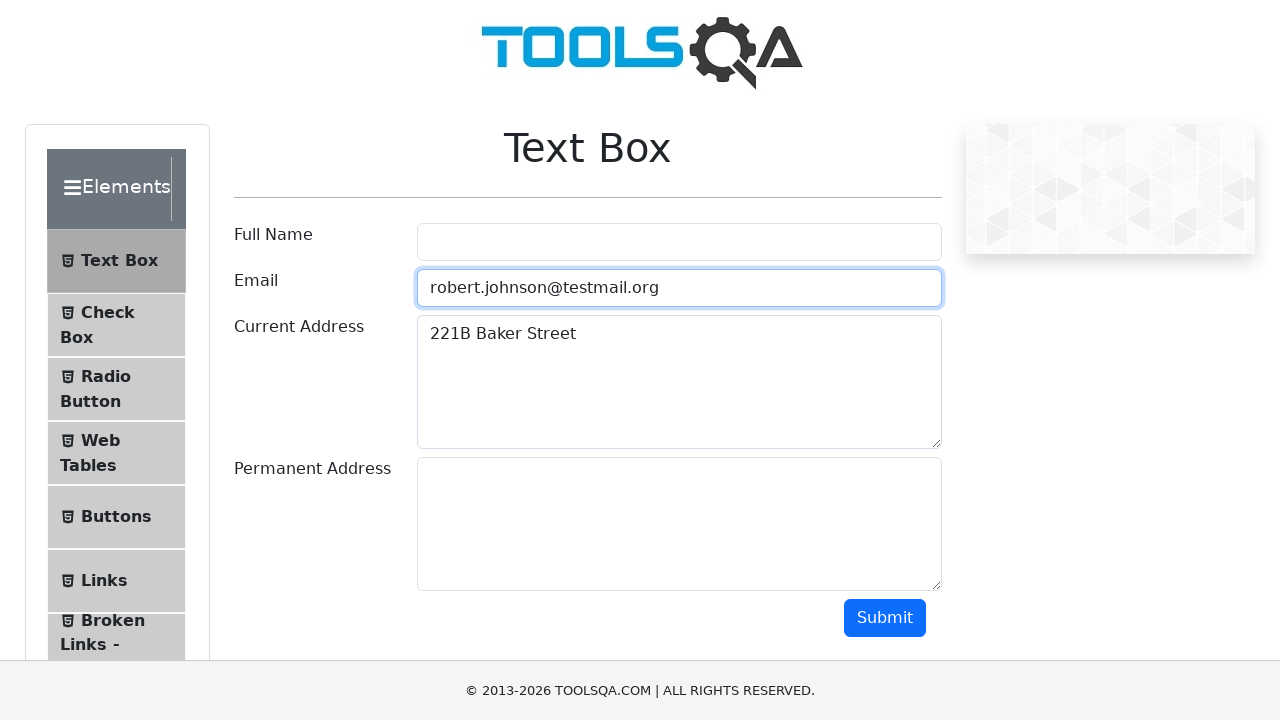

Filled permanent address field with '350 Fifth Avenue' on //textarea[@id='permanentAddress']
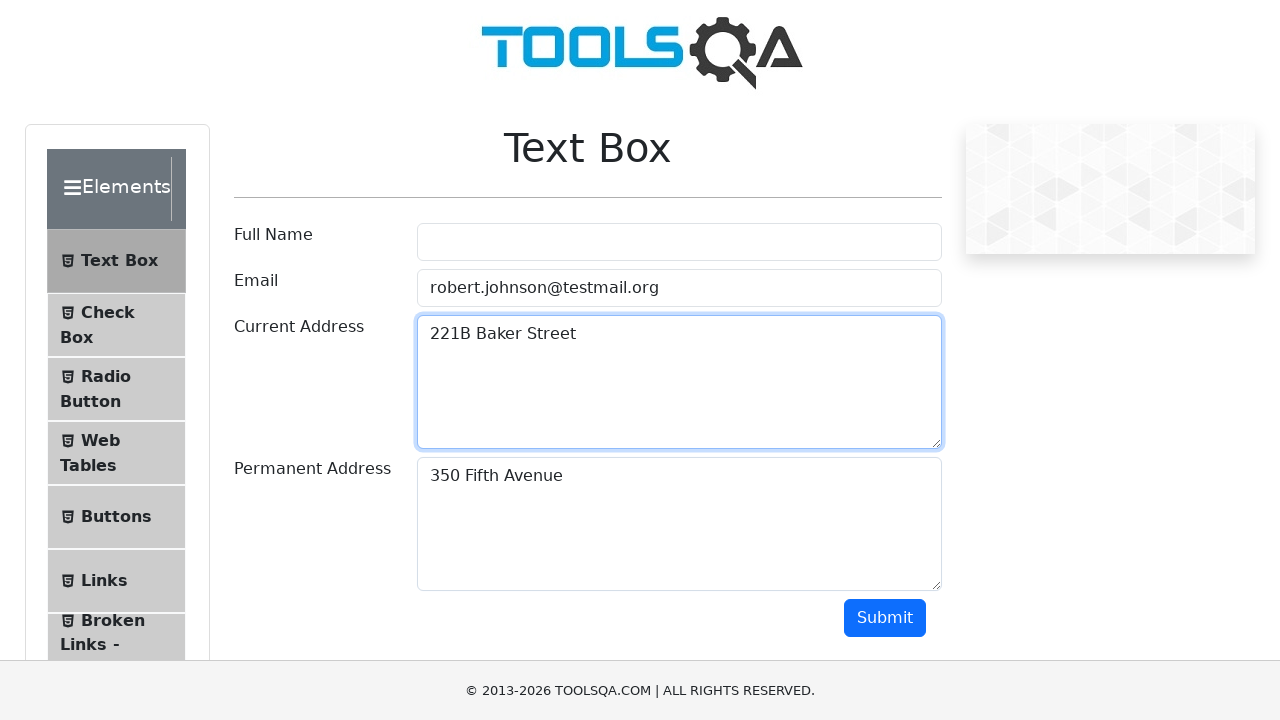

Scrolled down 300 pixels to make submit button visible
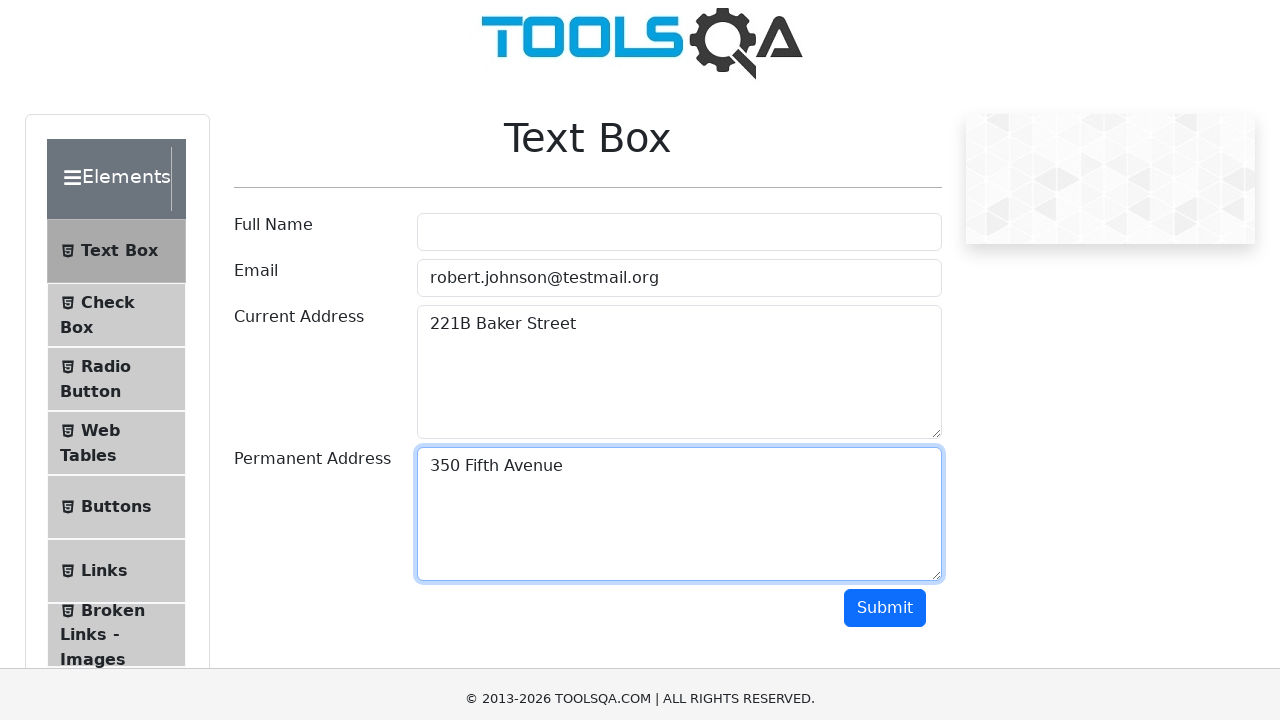

Clicked submit button to submit the form at (885, 318) on xpath=//button[@id='submit']
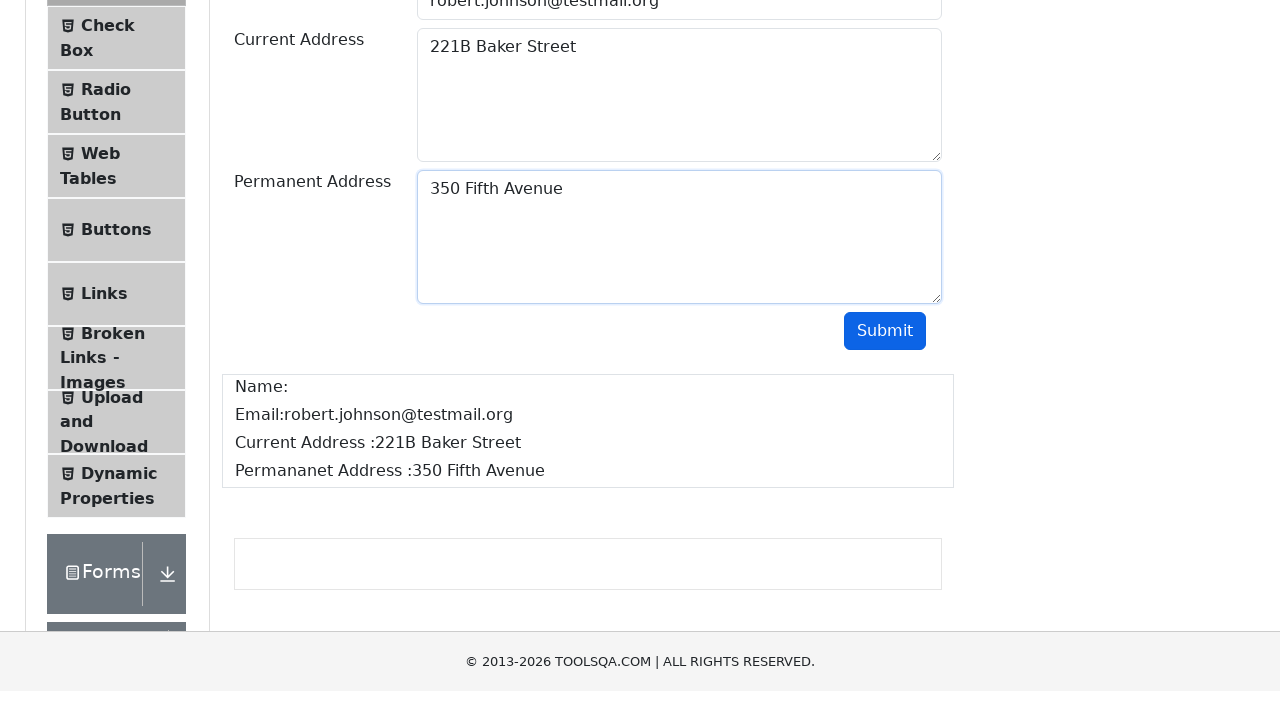

Waited for results to appear, email result element loaded
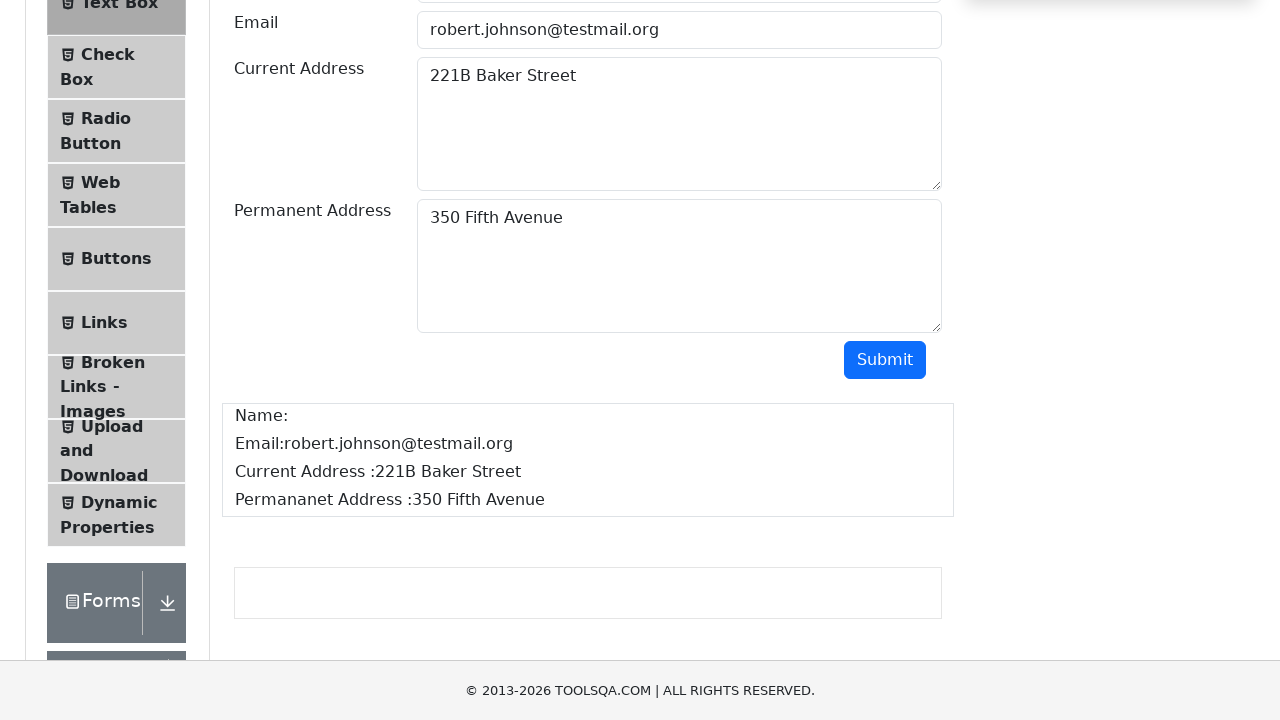

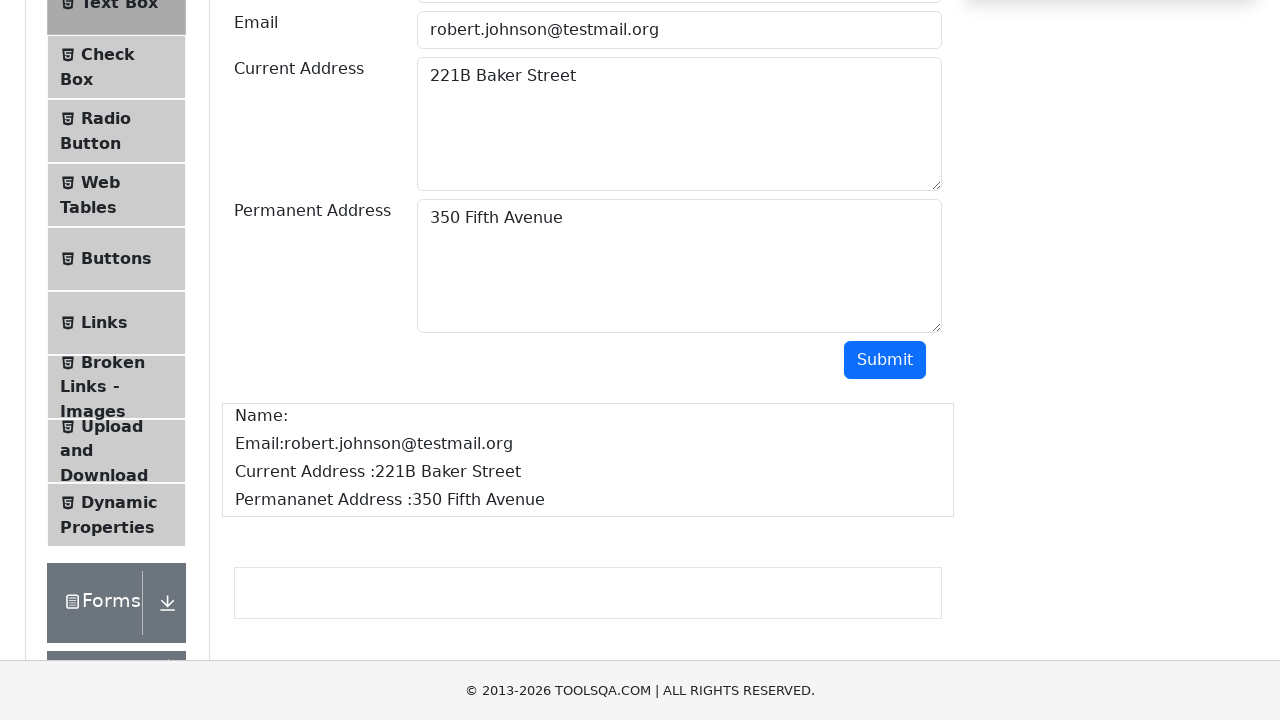